Tests the complete checkout process on a demo e-commerce site including login with demo credentials, adding an item to cart, entering checkout information, validating price totals, and completing the order

Starting URL: https://www.saucedemo.com/

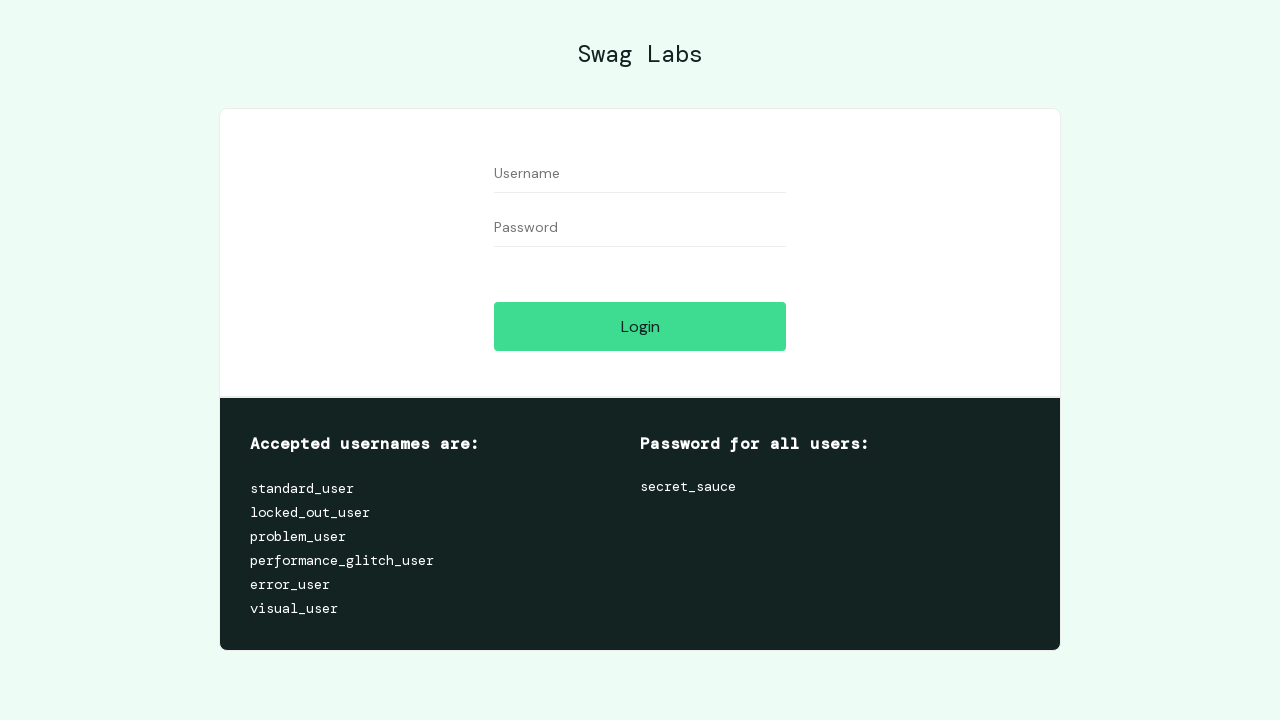

Filled username field with 'standard_user' on input[name='user-name']
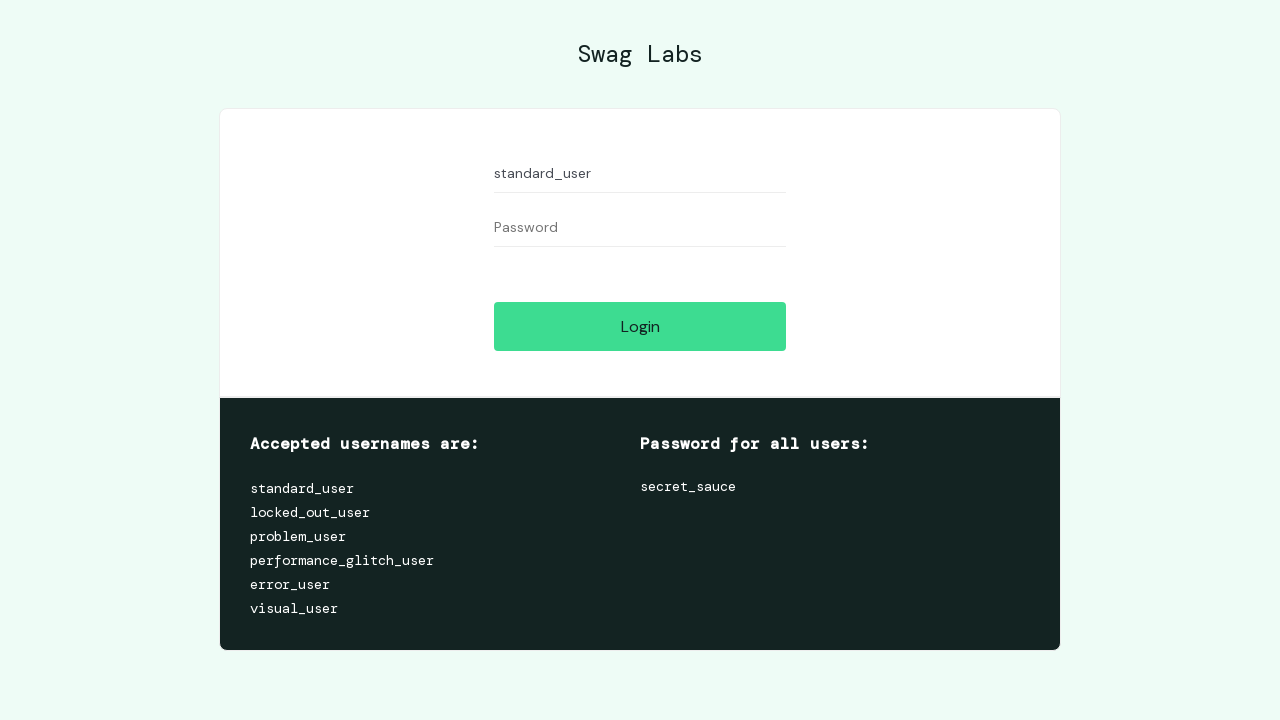

Filled password field with 'secret_sauce' on input[name='password']
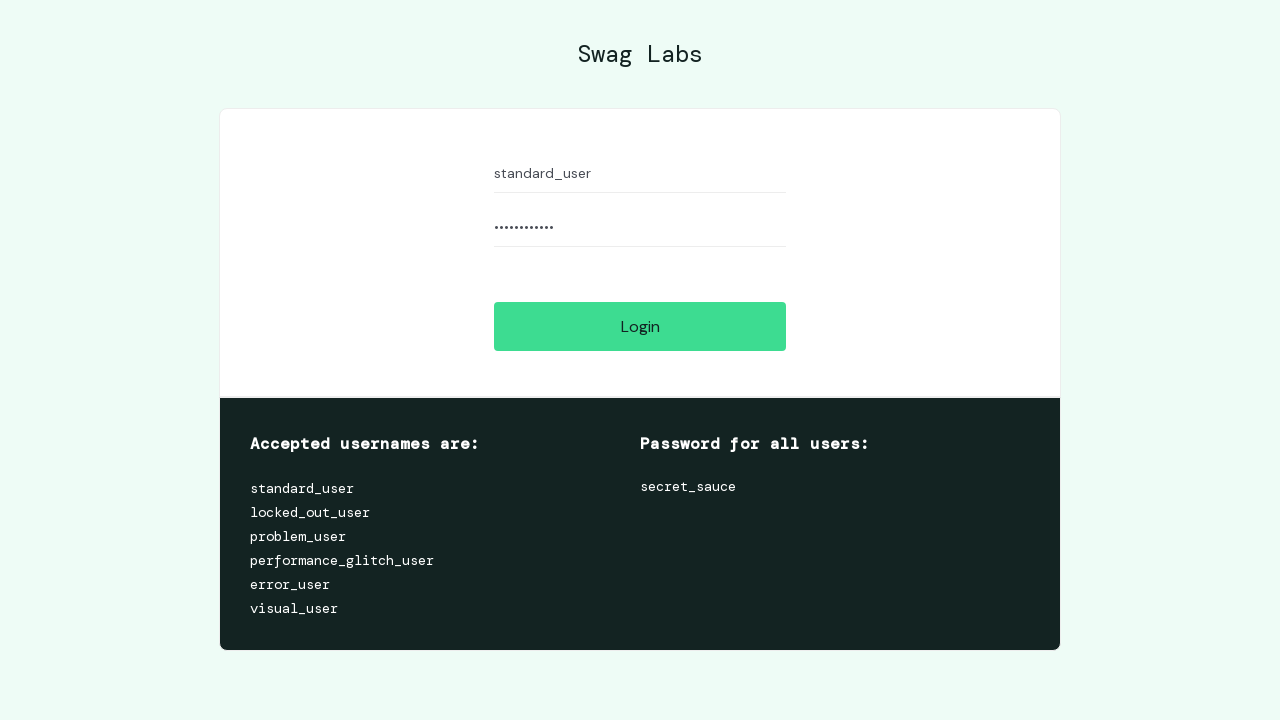

Clicked login button to authenticate with demo credentials at (640, 326) on #login-button
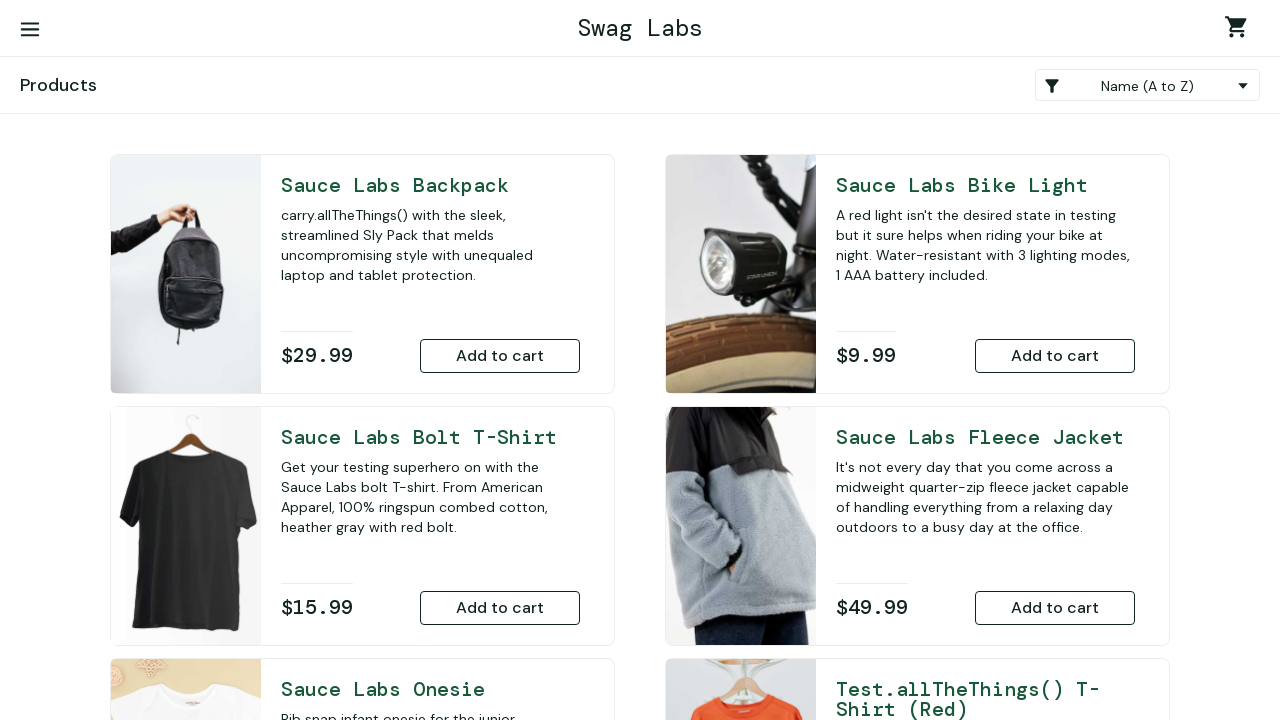

Products page loaded successfully
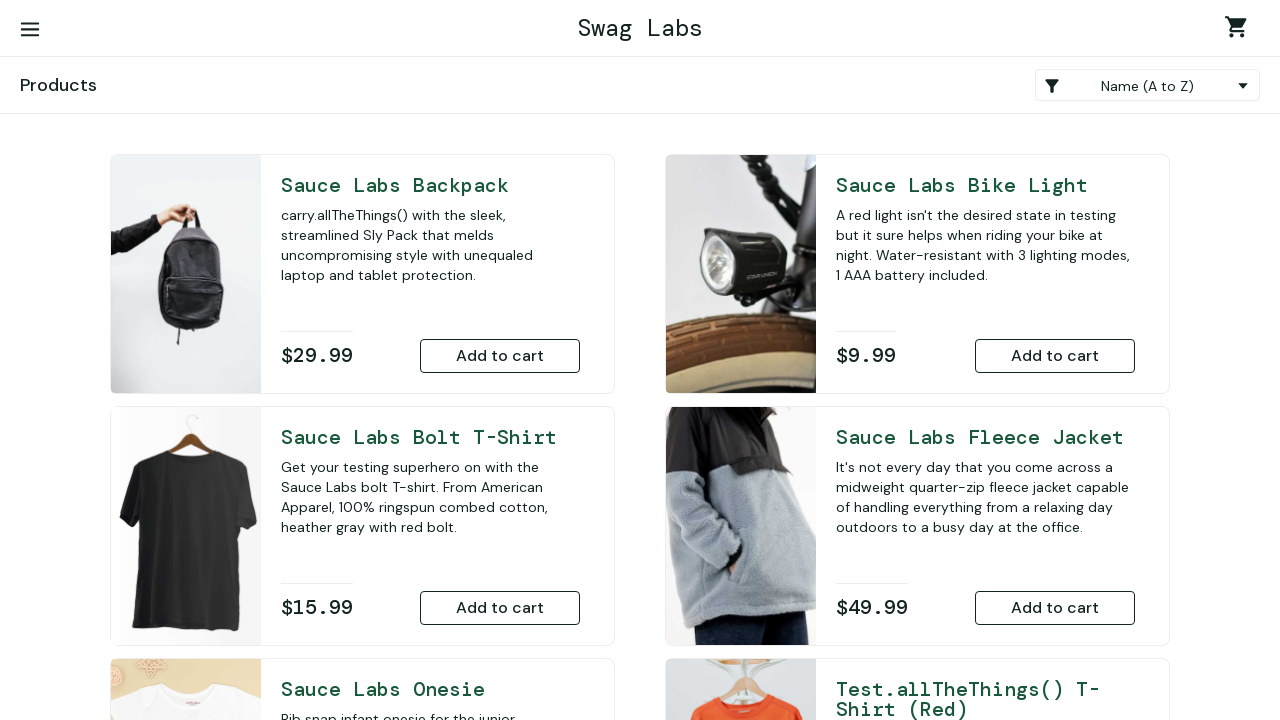

Added Sauce Labs Backpack item to shopping cart at (500, 356) on #add-to-cart-sauce-labs-backpack
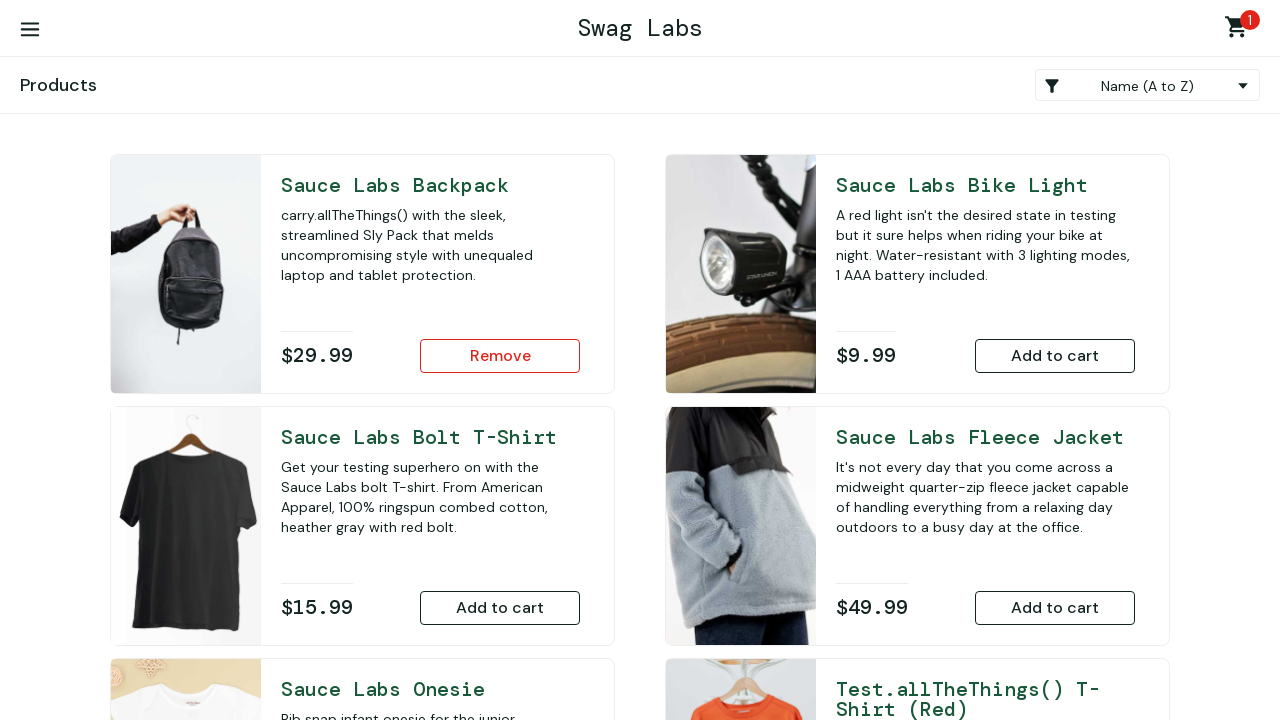

Clicked shopping cart link to navigate to cart page at (1240, 30) on a.shopping_cart_link
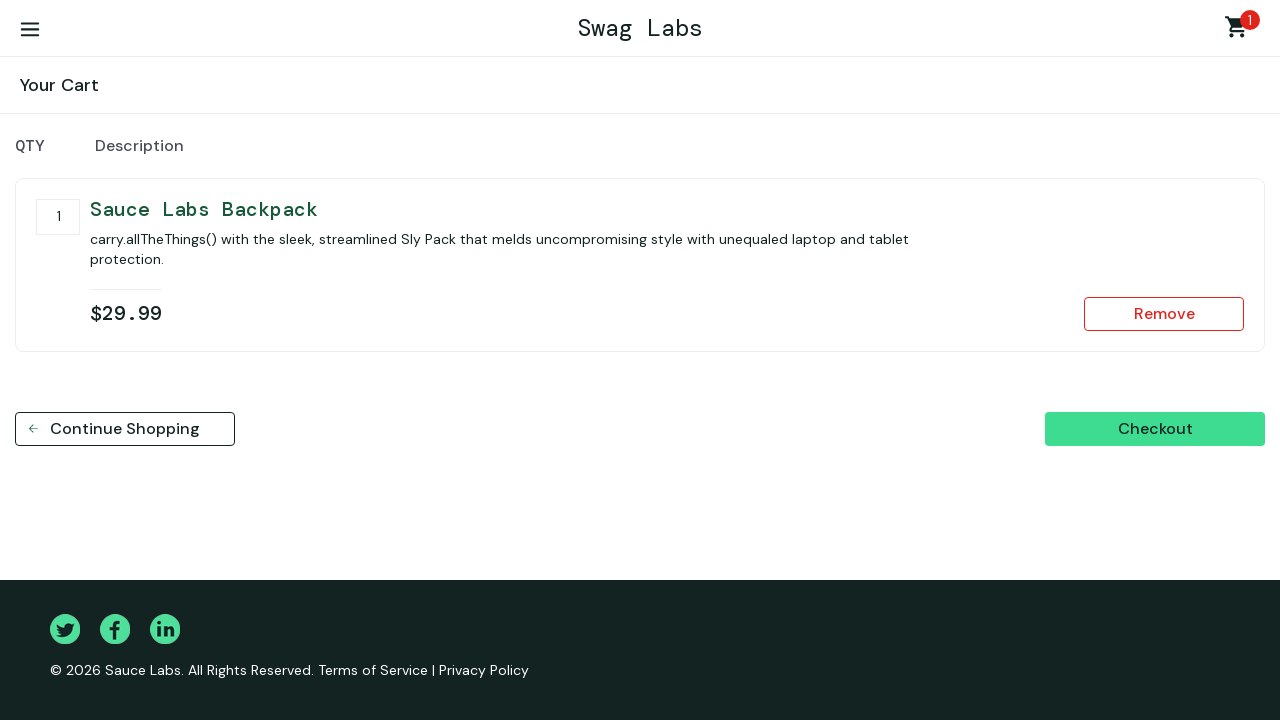

Shopping cart page loaded with item visible
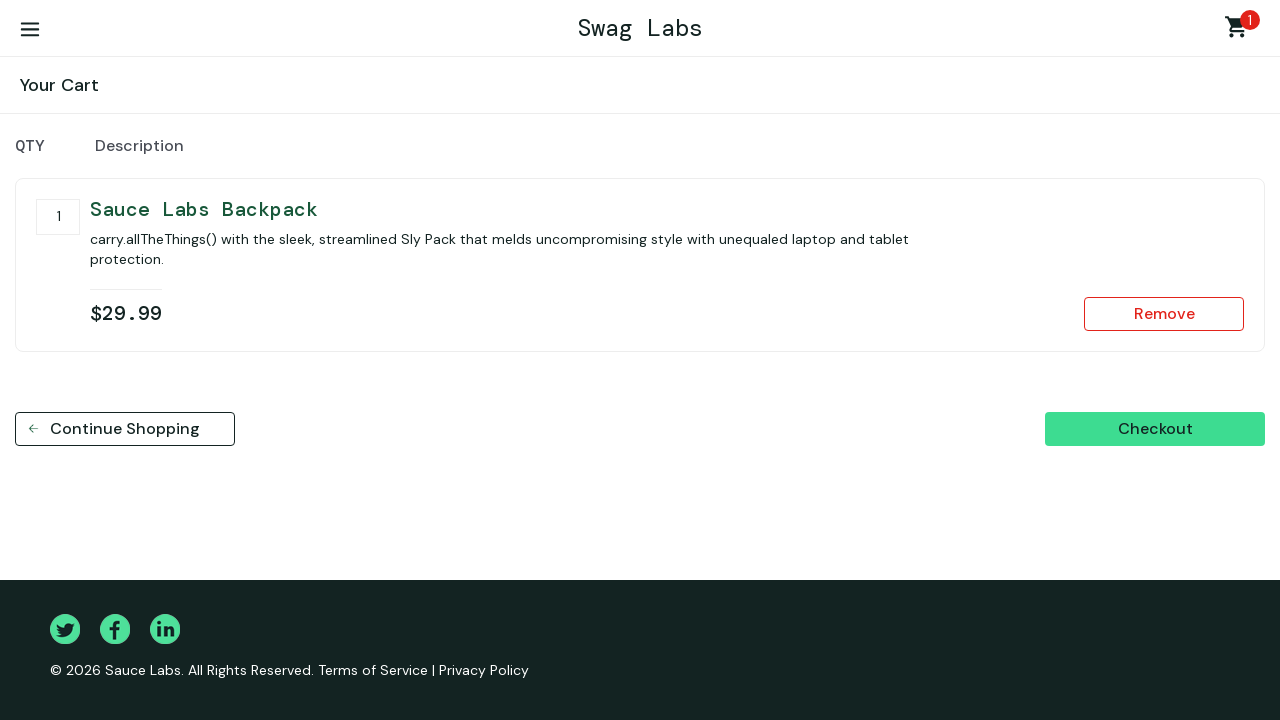

Clicked checkout button to proceed to checkout at (1155, 429) on #checkout
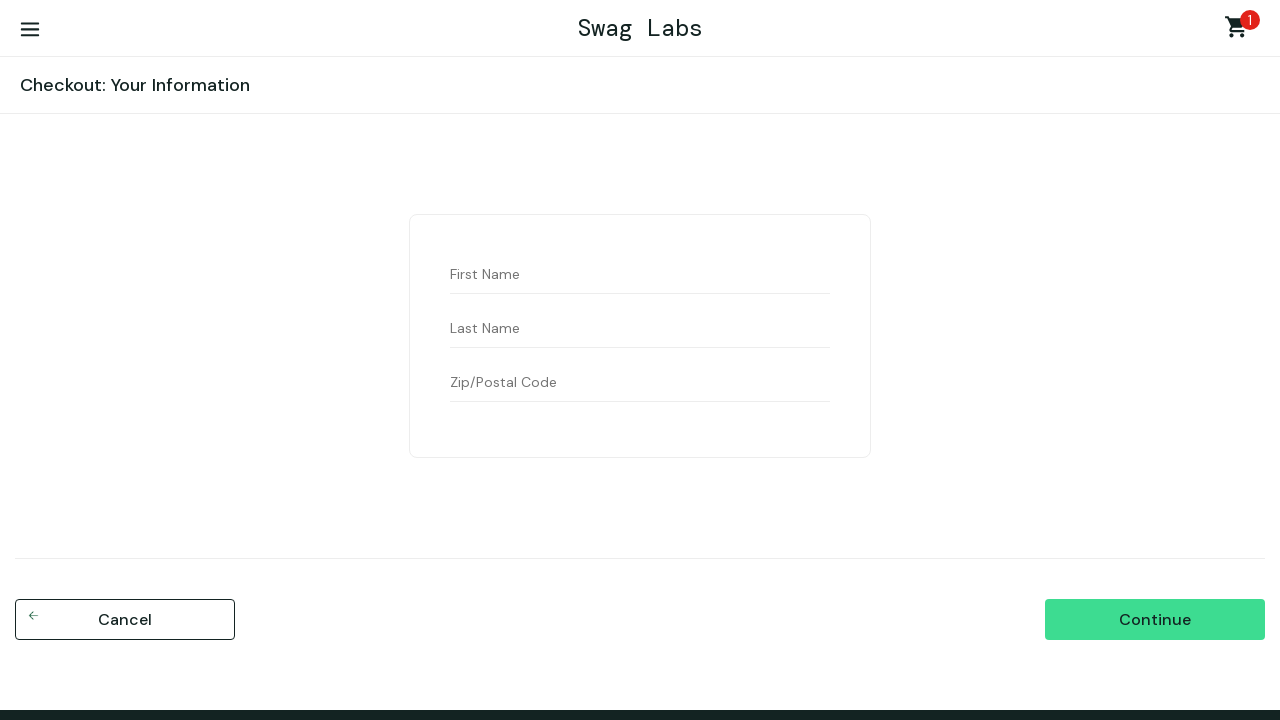

Checkout information page loaded
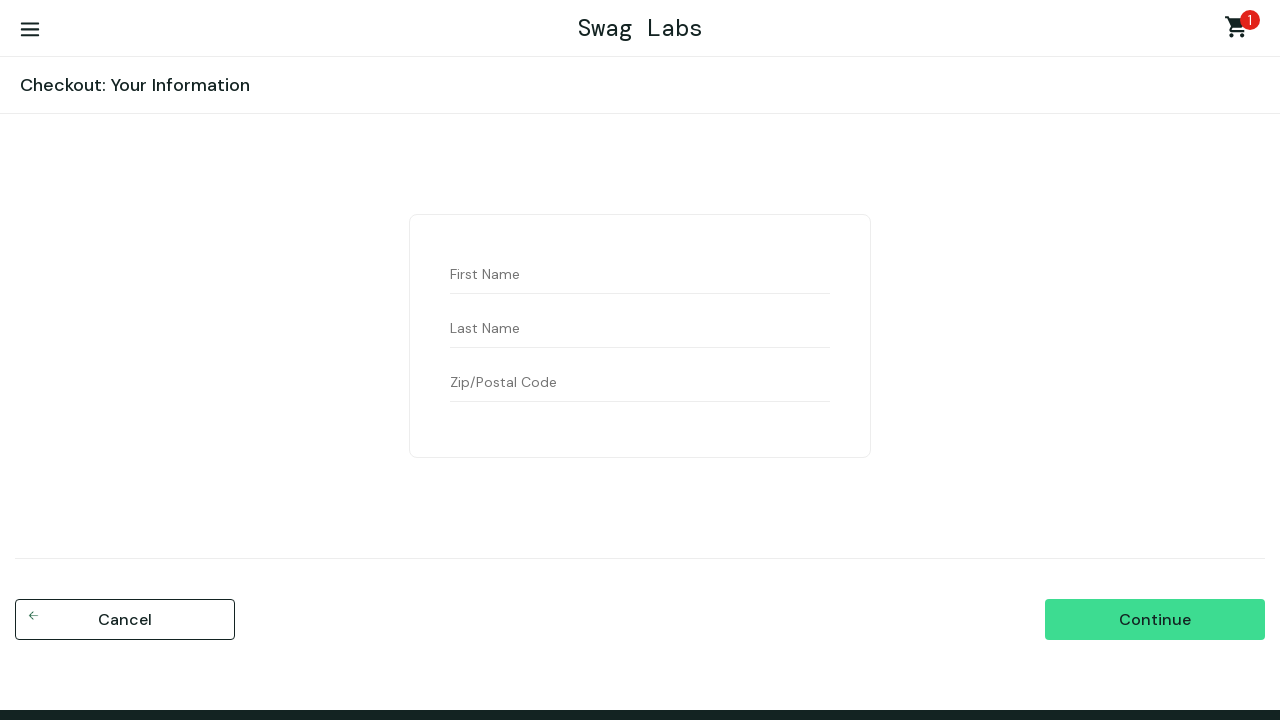

Filled first name field with 'John' on #first-name
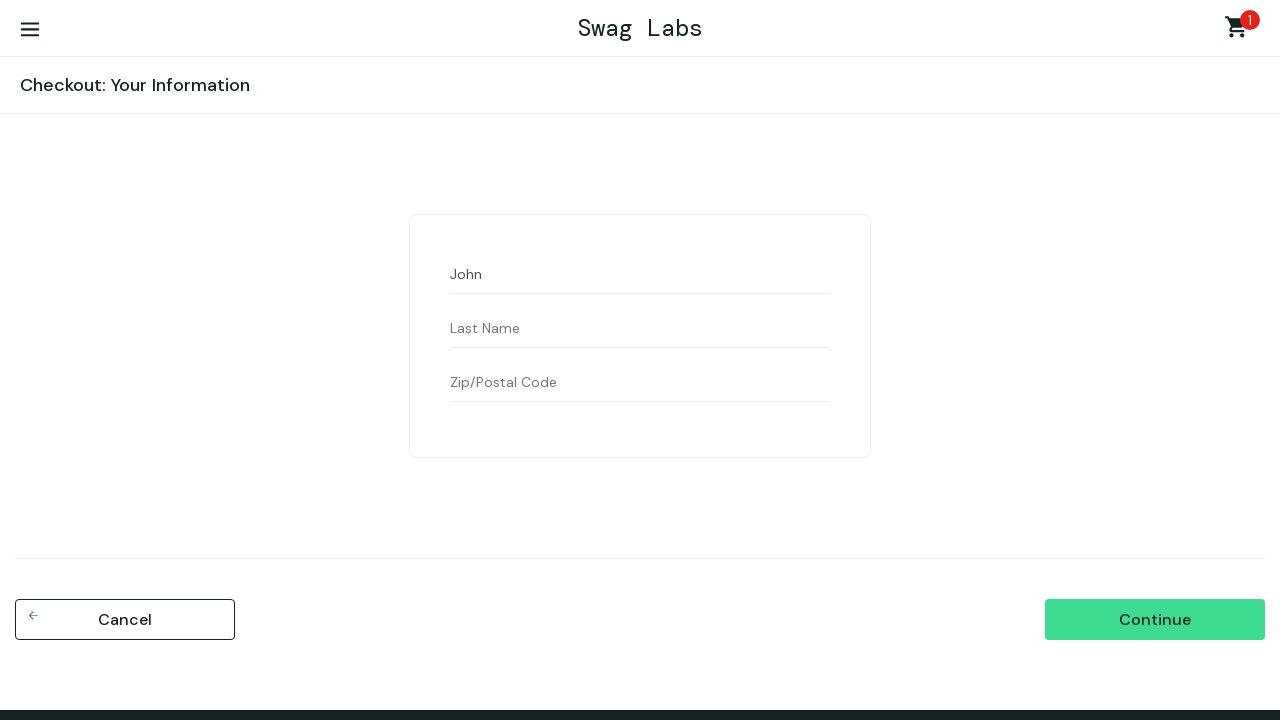

Filled last name field with 'Smith' on #last-name
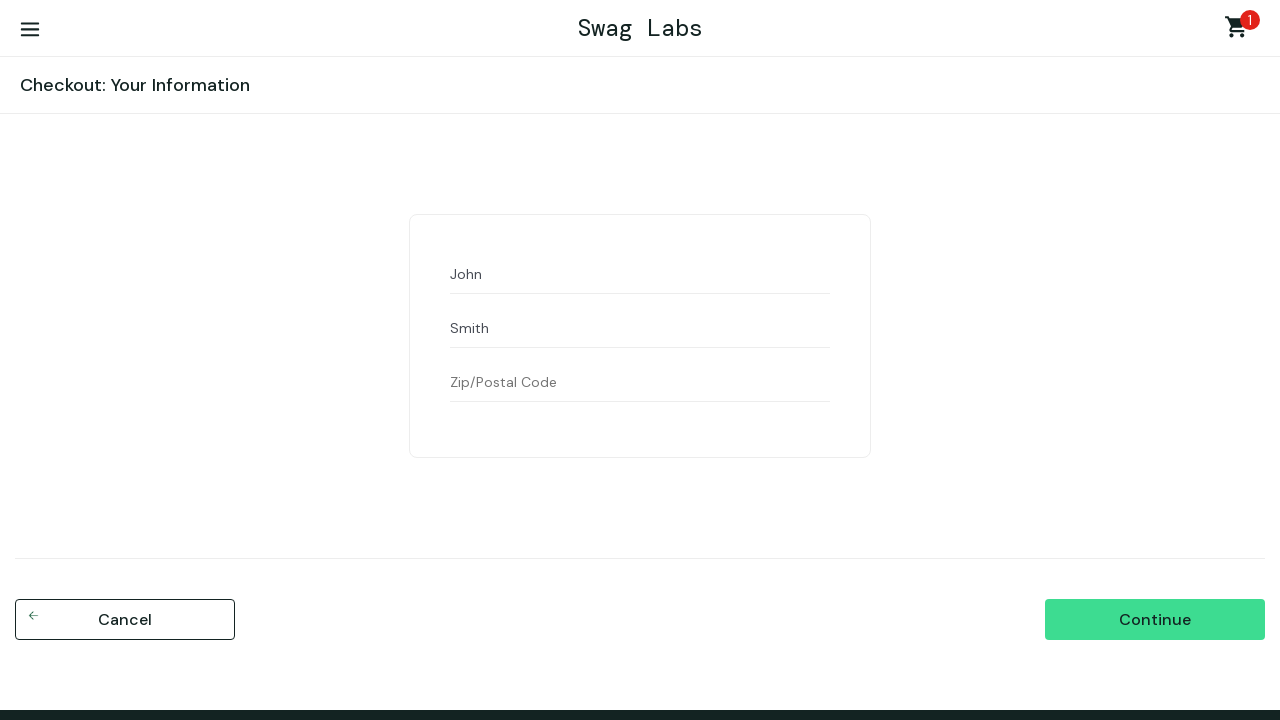

Filled postal code field with '12345' on #postal-code
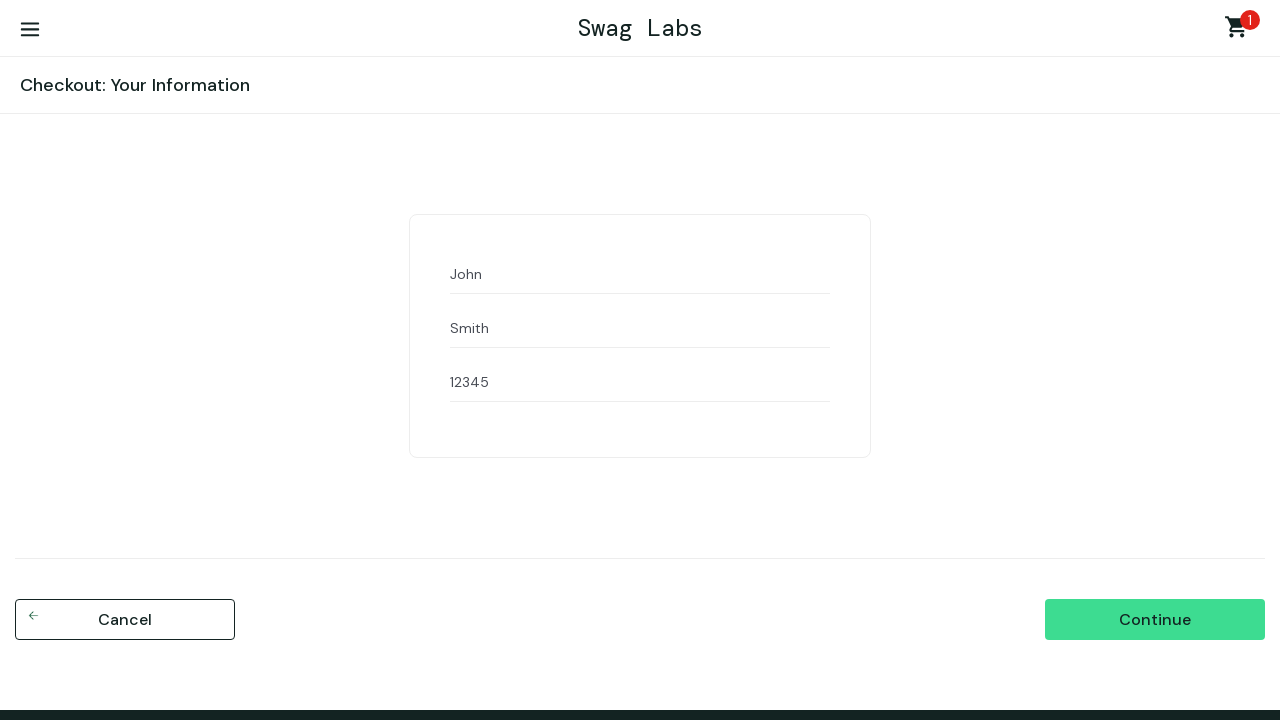

Clicked continue button to proceed to checkout overview at (1155, 620) on #continue
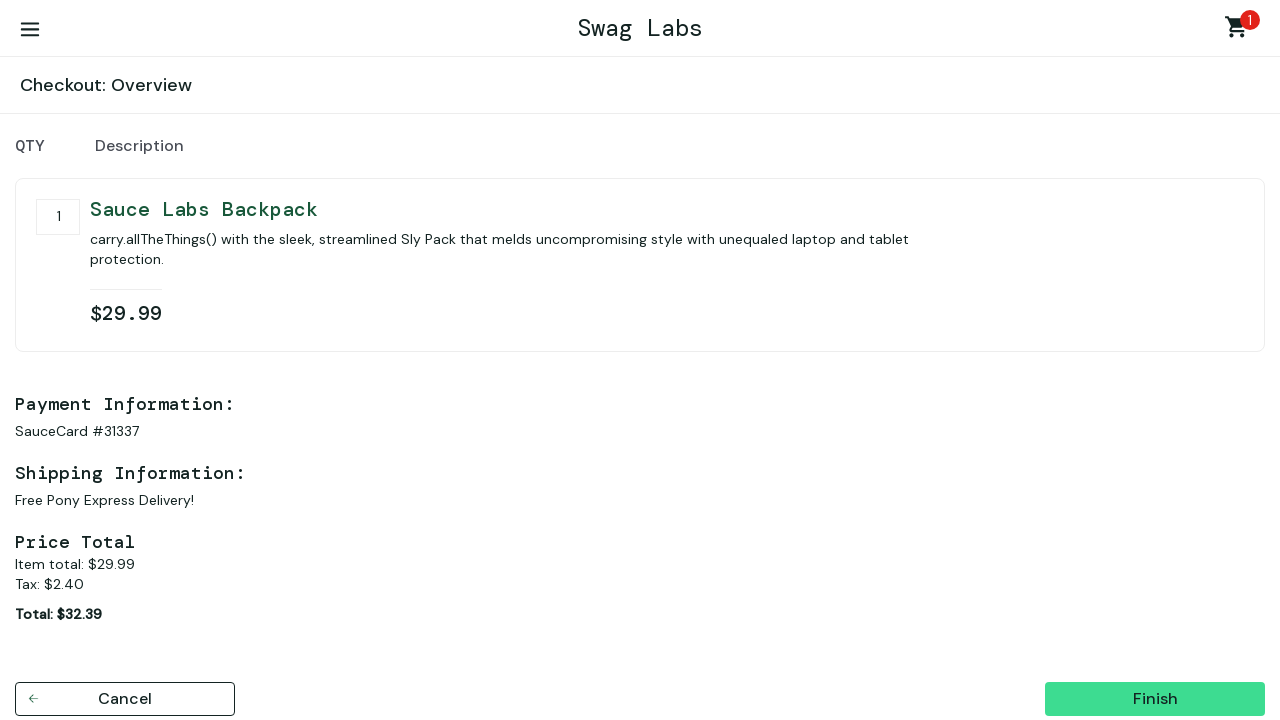

Checkout overview page loaded with order summary
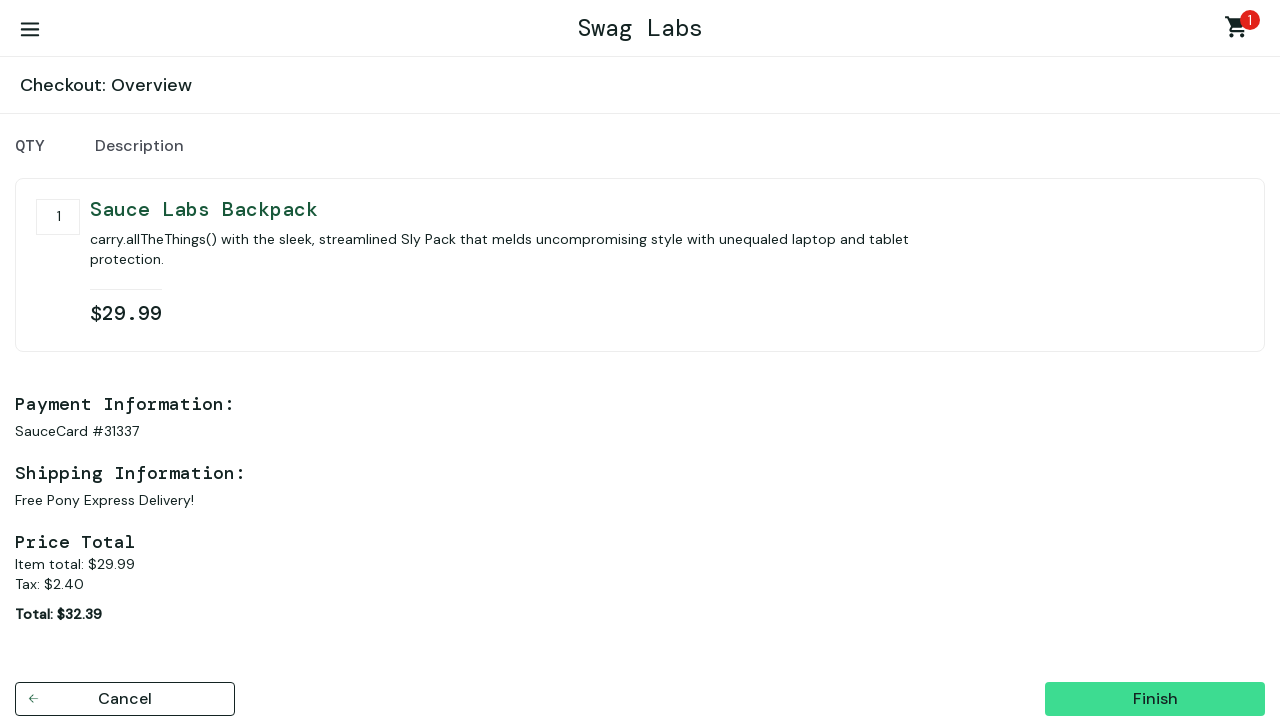

Located item subtotal element on overview page
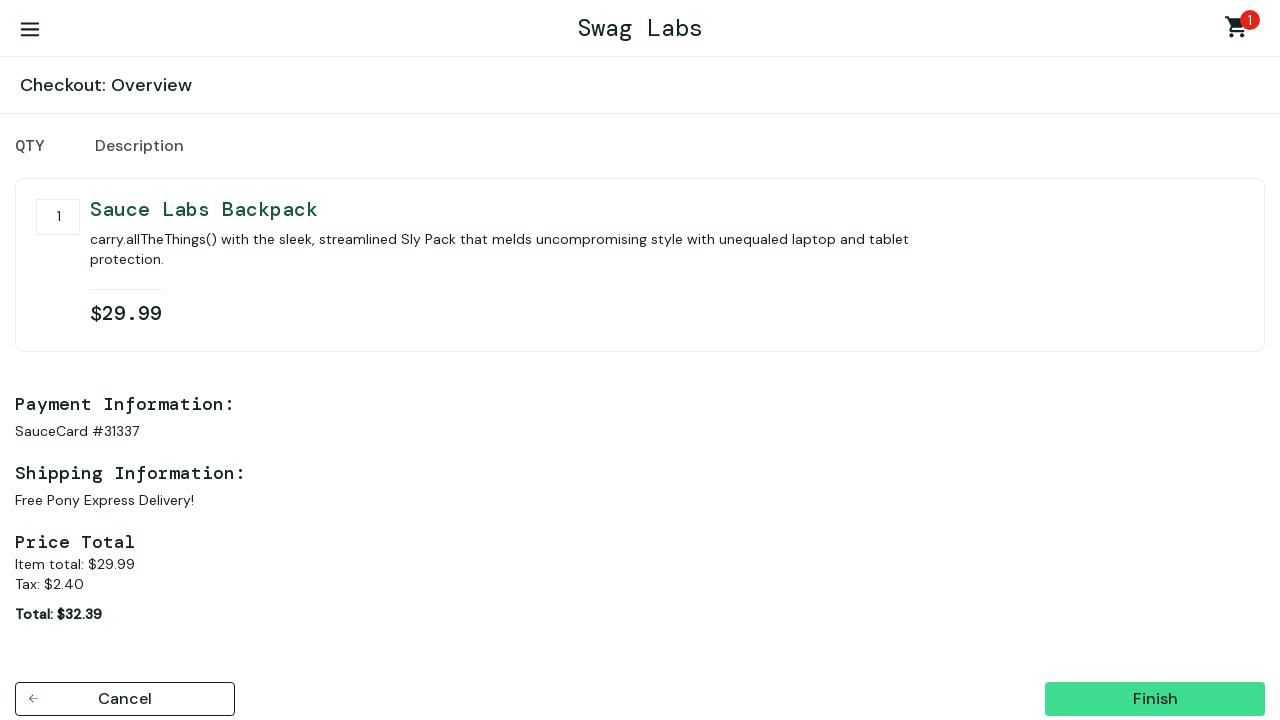

Located tax amount element on overview page
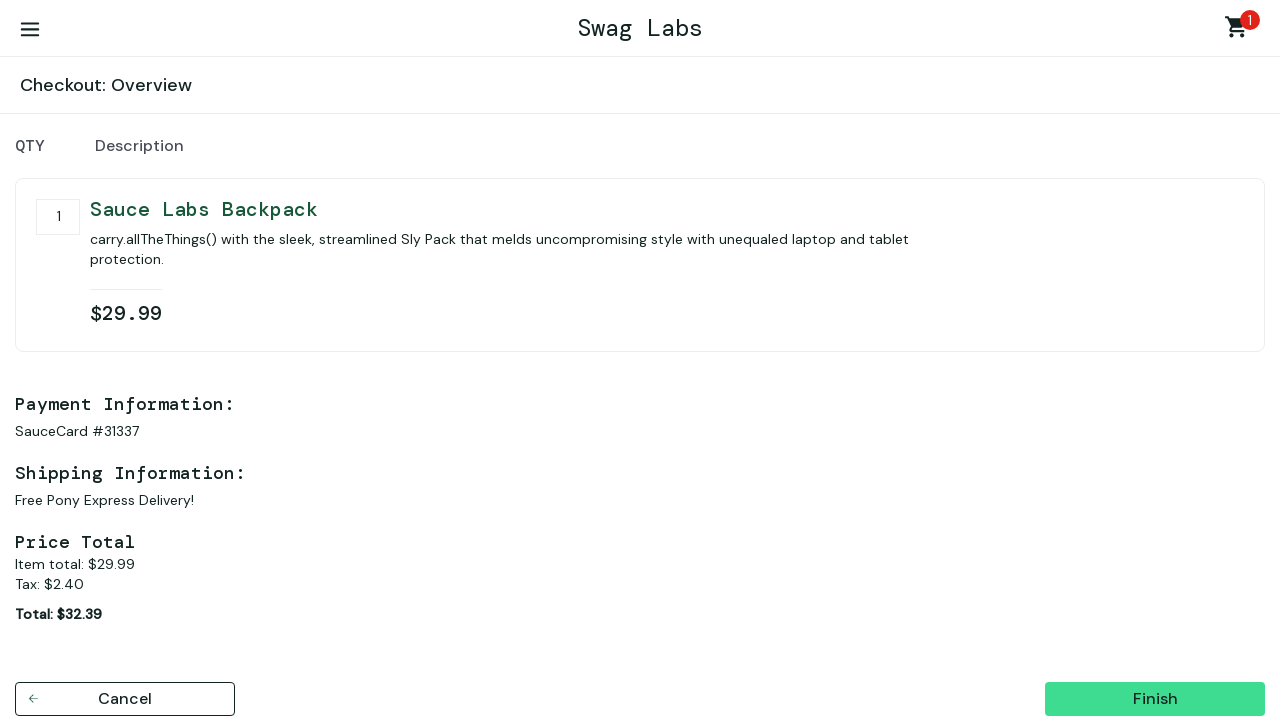

Located total amount element on overview page
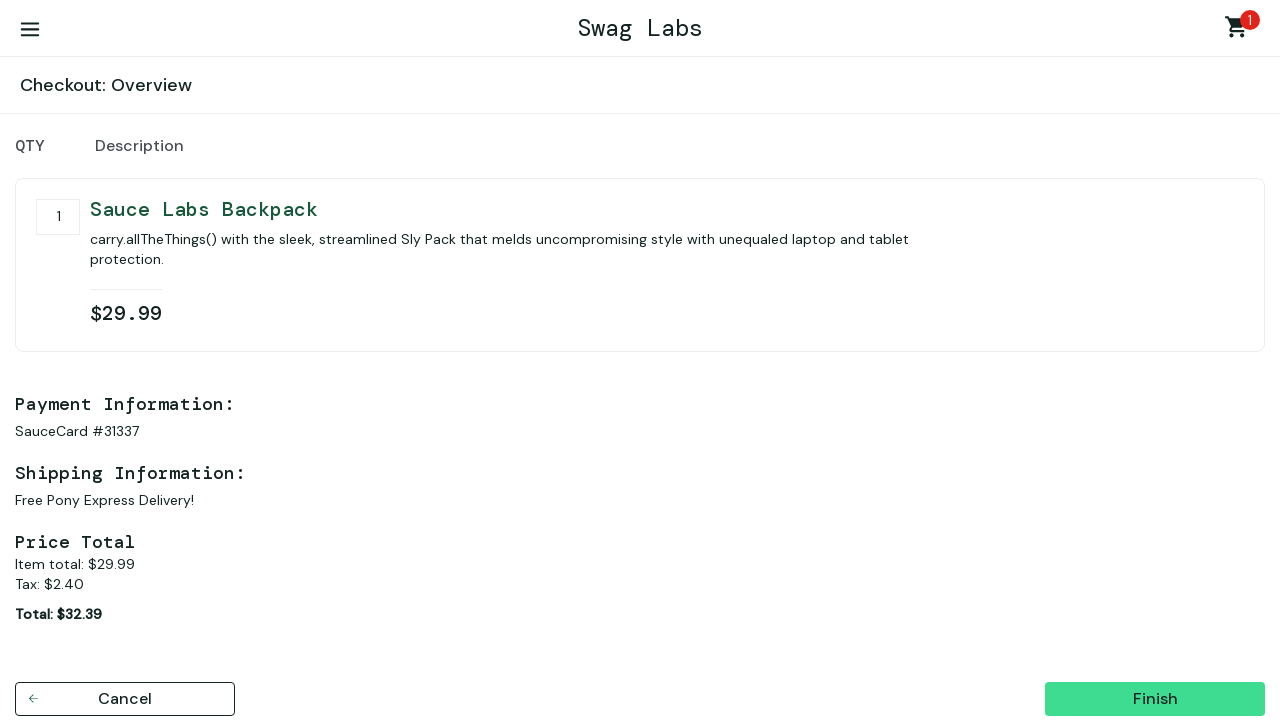

Extracted item subtotal: Item total: $29.99
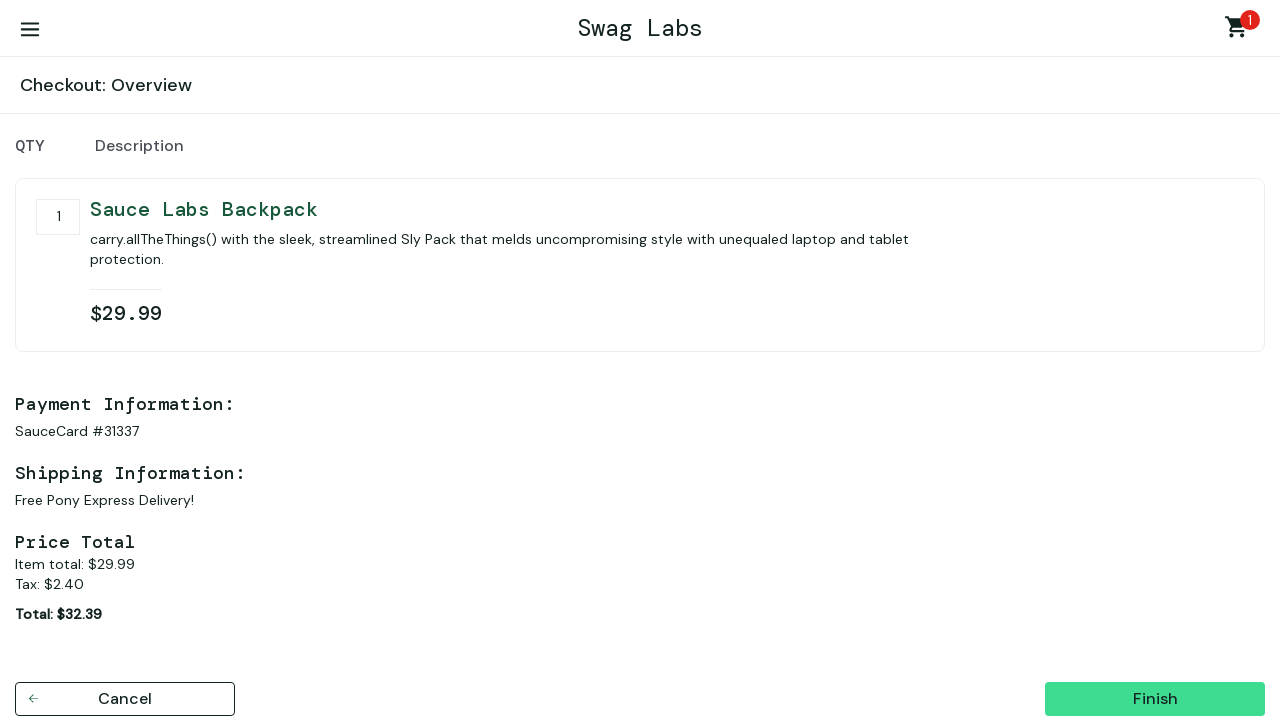

Extracted tax amount: Tax: $2.40
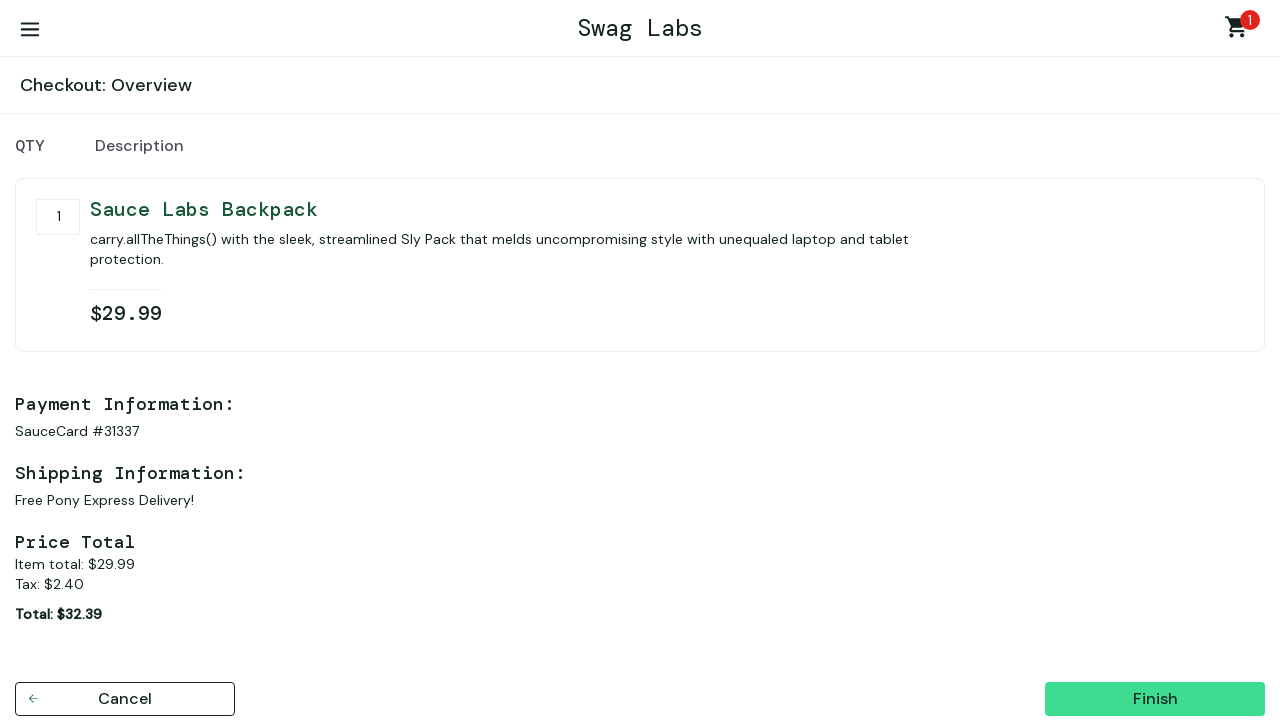

Extracted total amount: Total: $32.39
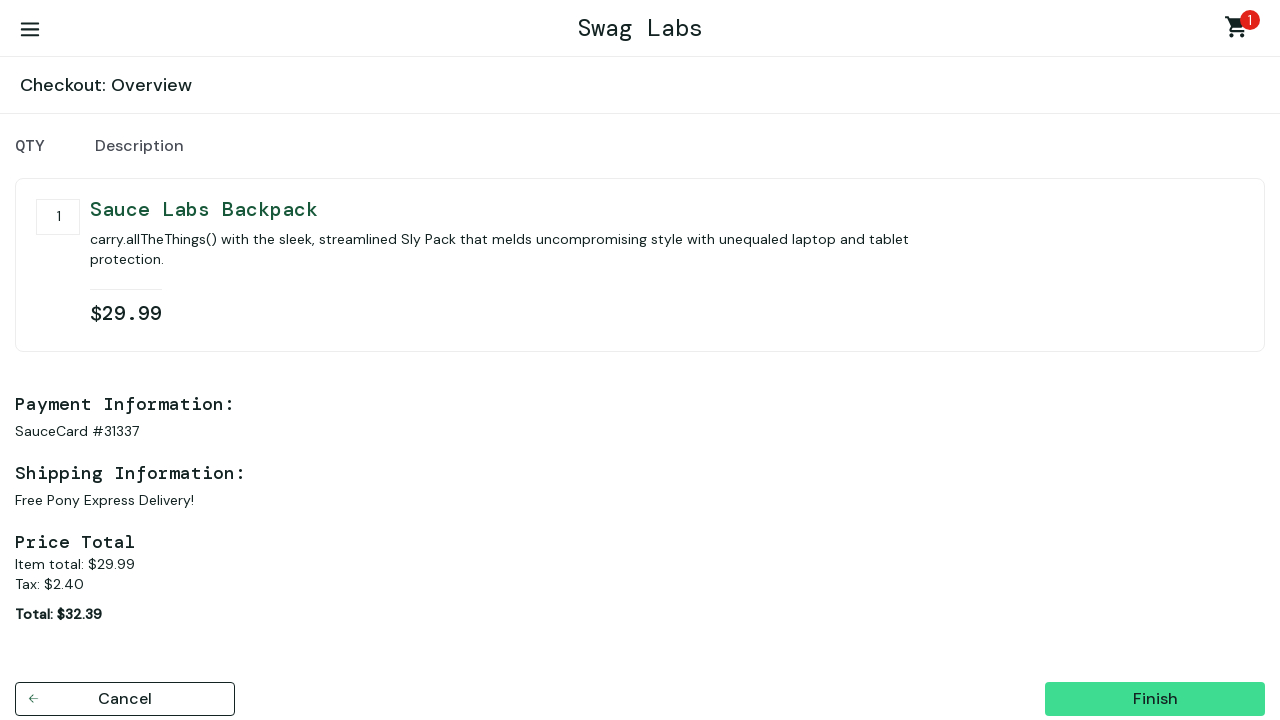

Clicked finish button to complete the order at (1155, 699) on #finish
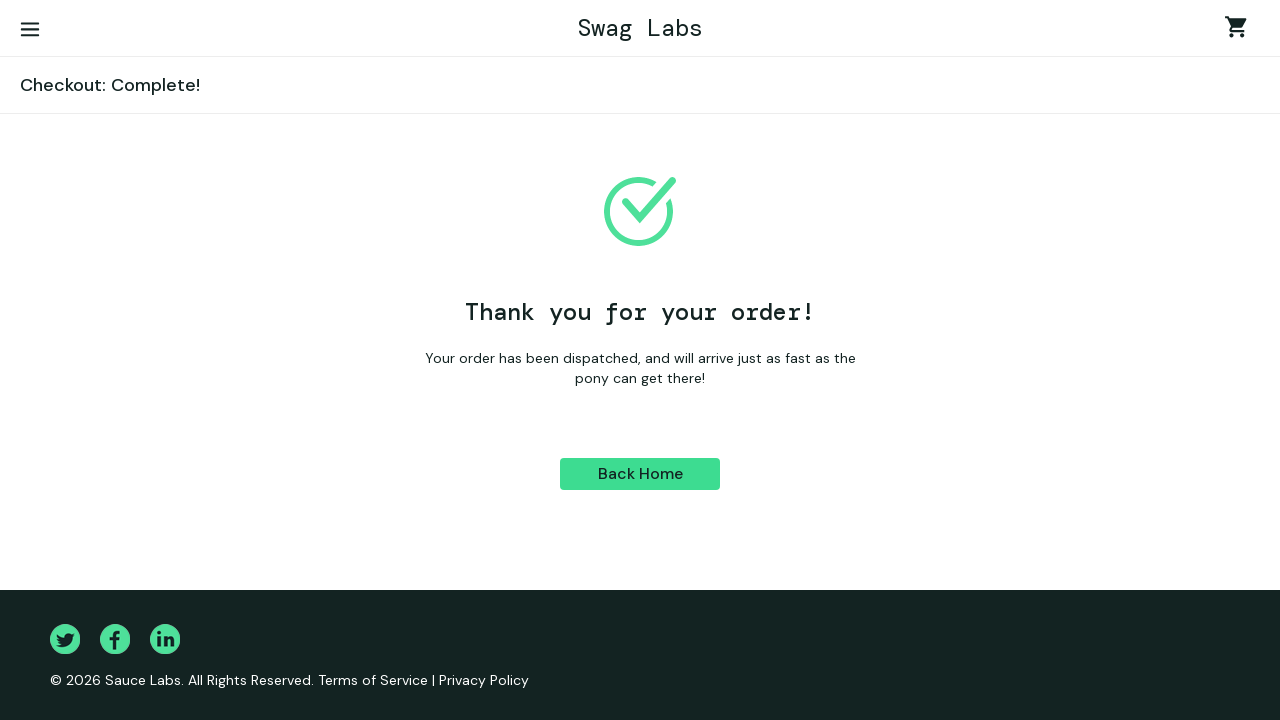

Order completion confirmed with thank you message
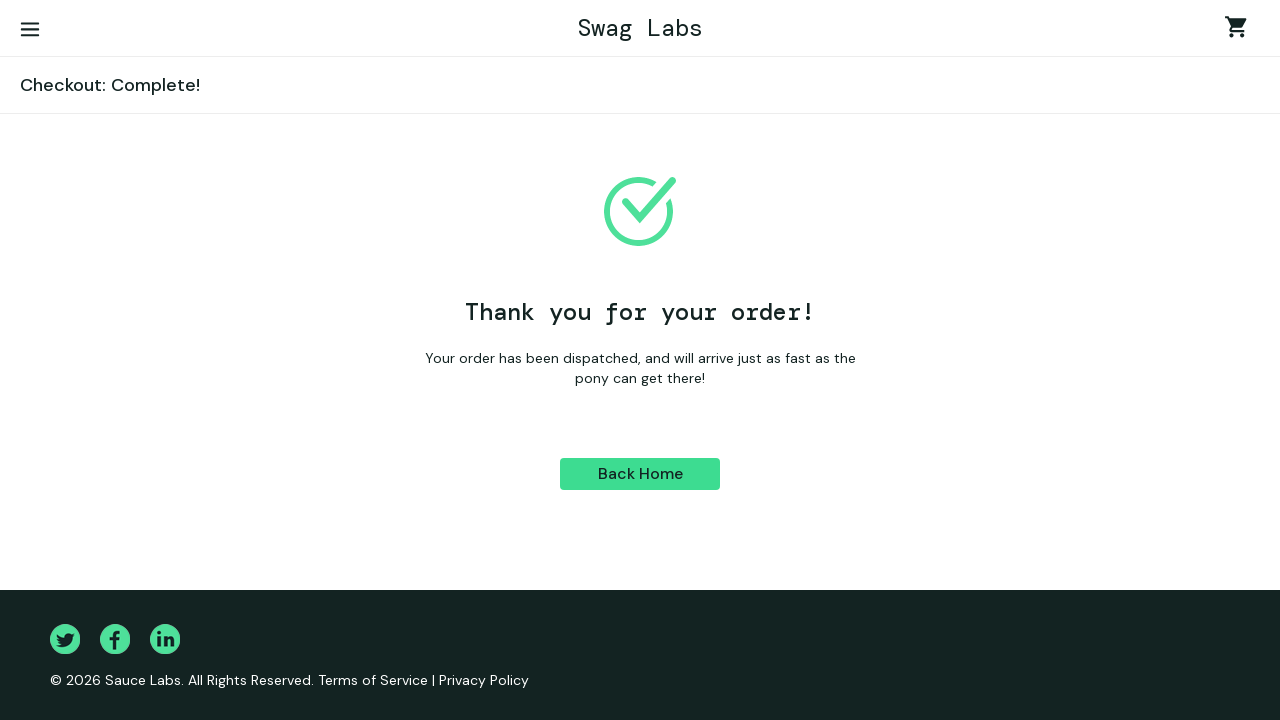

Clicked back to products button to return to product catalog at (640, 474) on #back-to-products
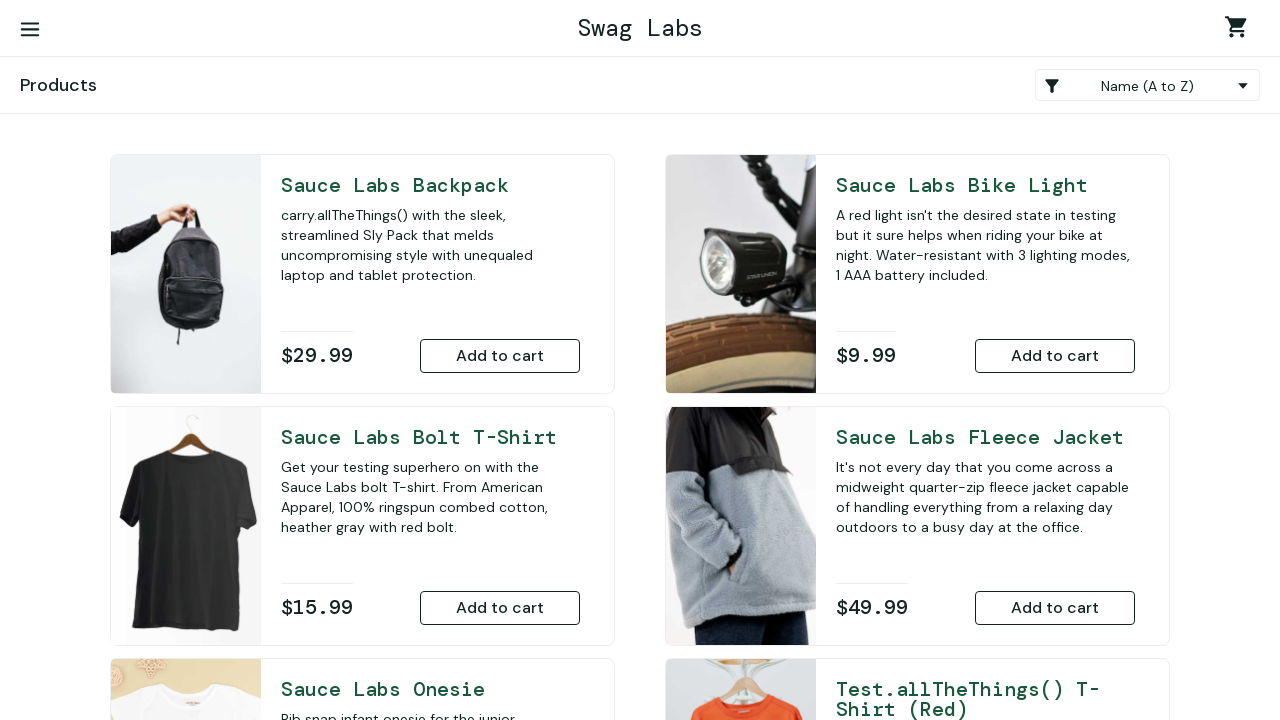

Returned to products page successfully
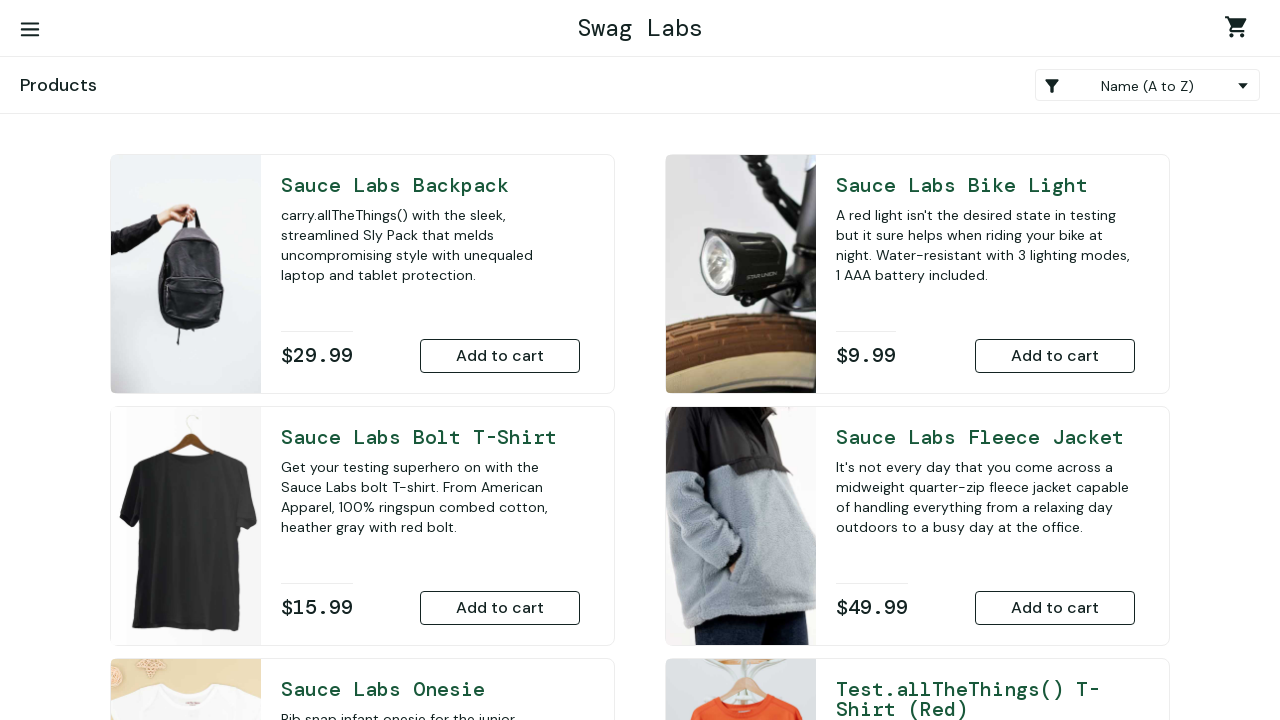

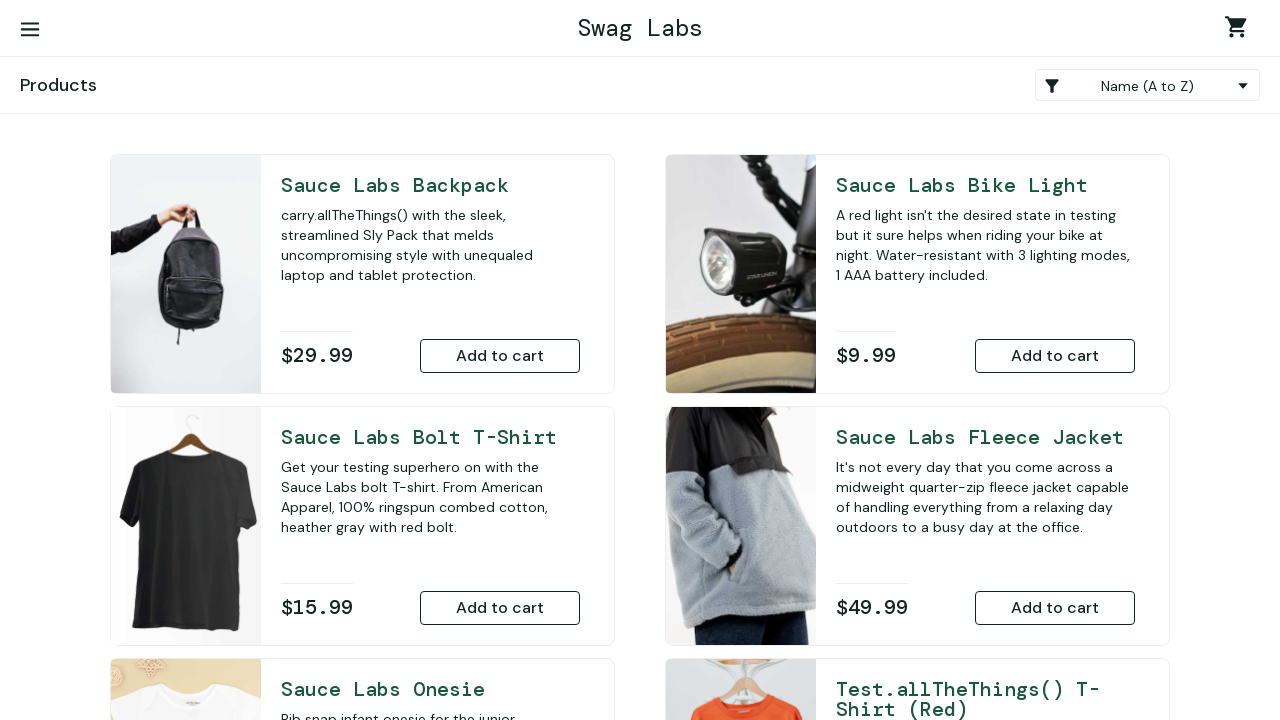